Tests dropdown selection by calculating the sum of two numbers displayed on the page and selecting the result from a dropdown menu

Starting URL: http://suninjuly.github.io/selects1.html

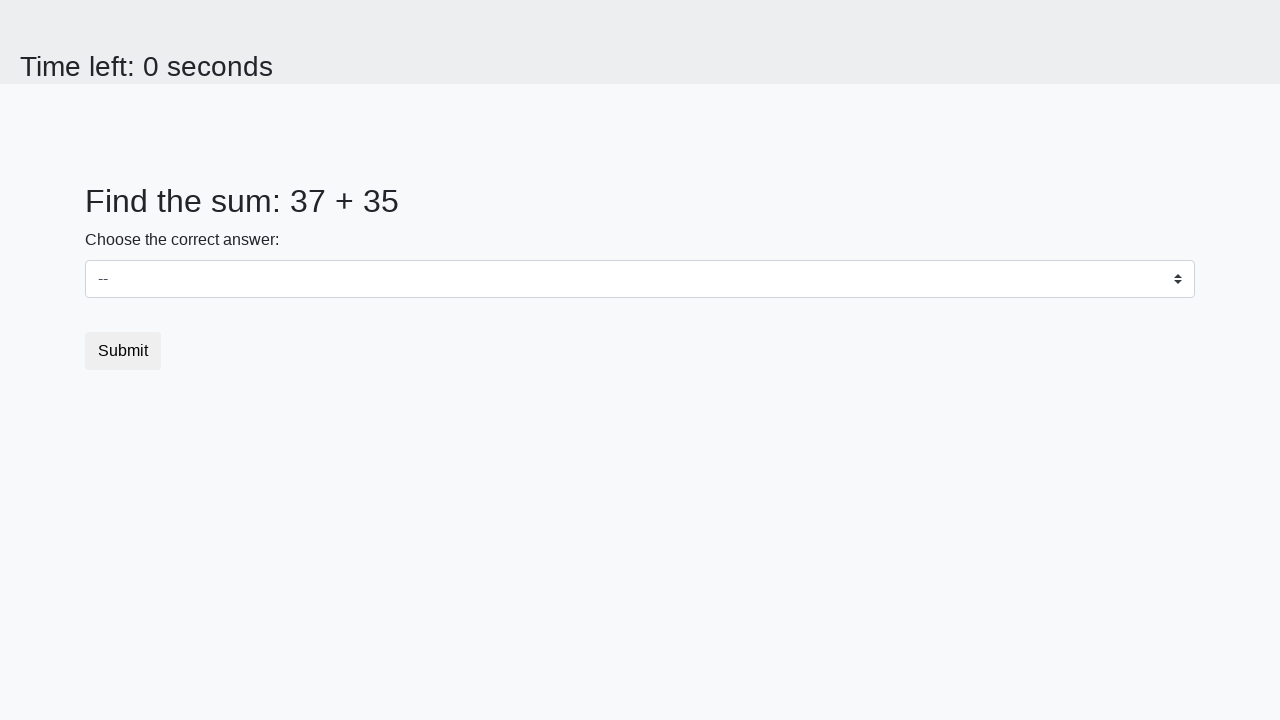

Retrieved first number from #num1 element
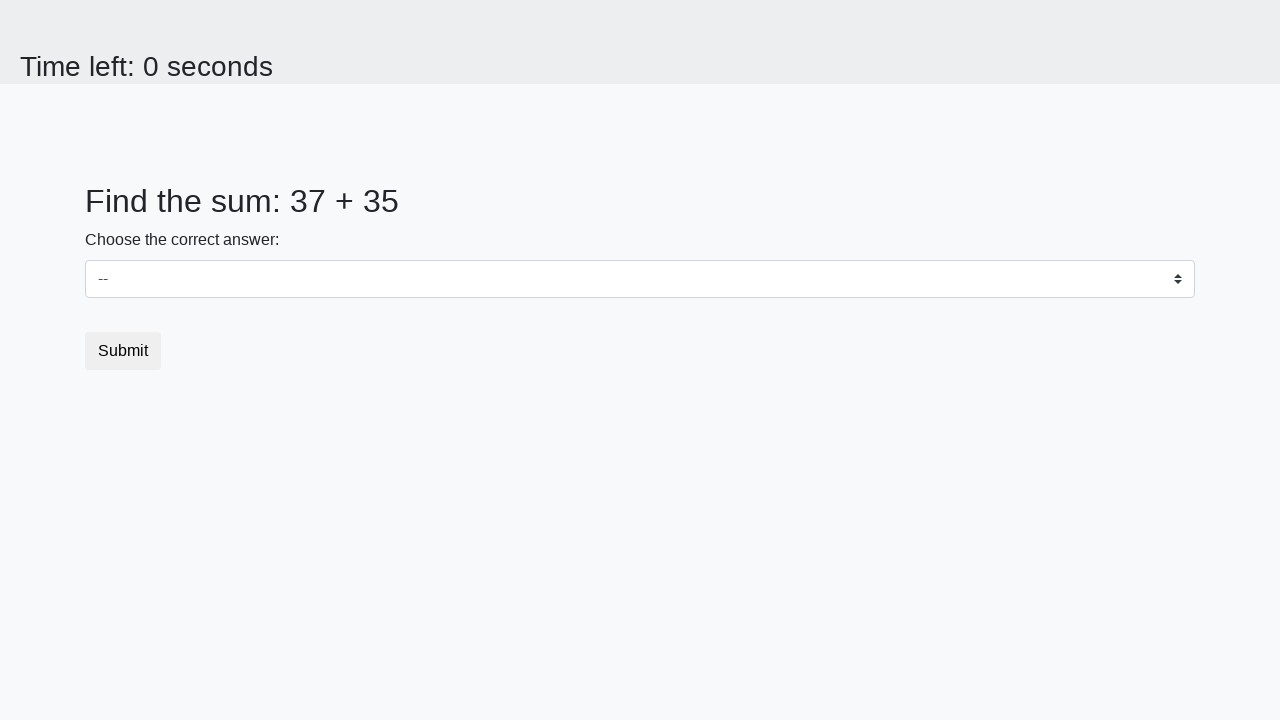

Retrieved second number from #num2 element
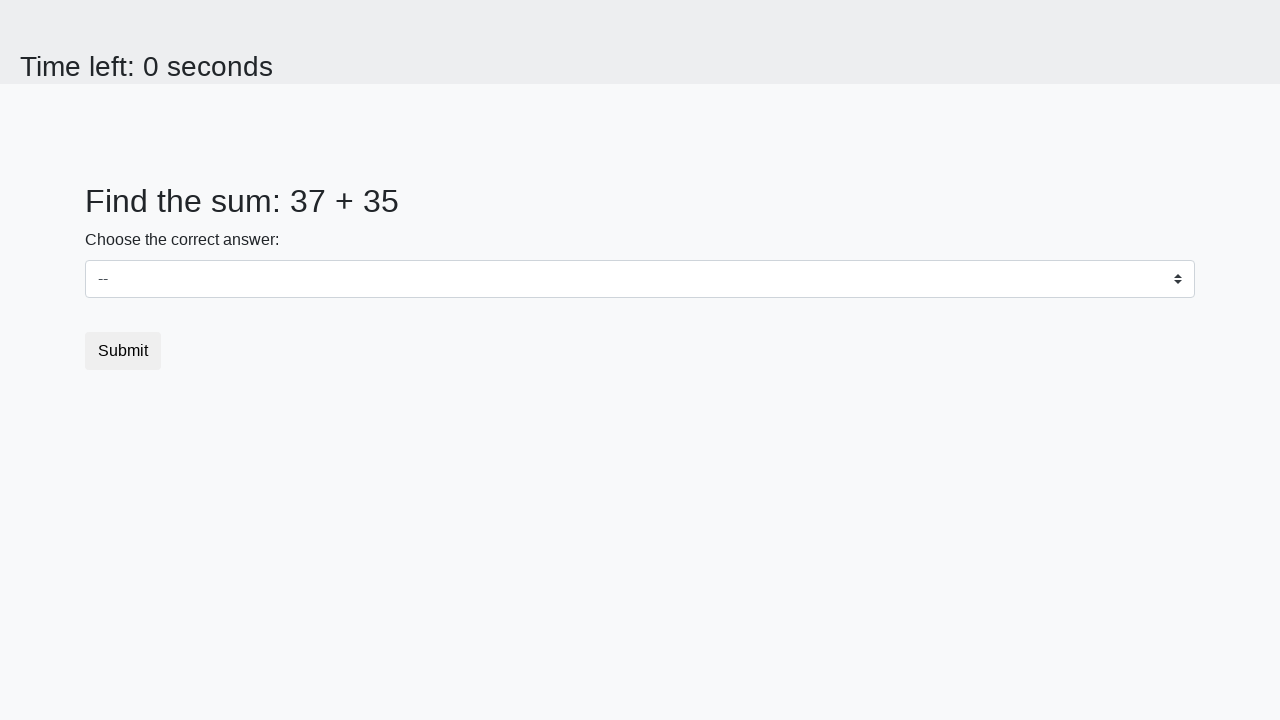

Calculated sum of 37 + 35 = 72
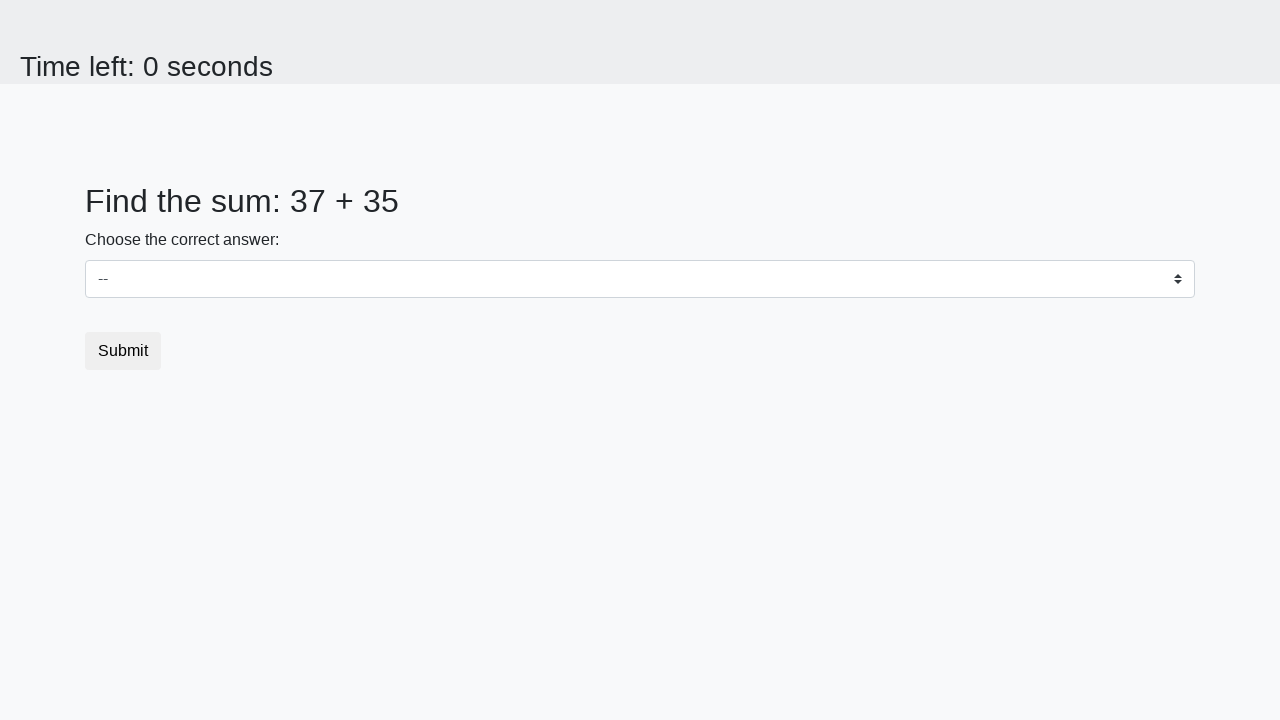

Selected answer '72' from dropdown menu on select
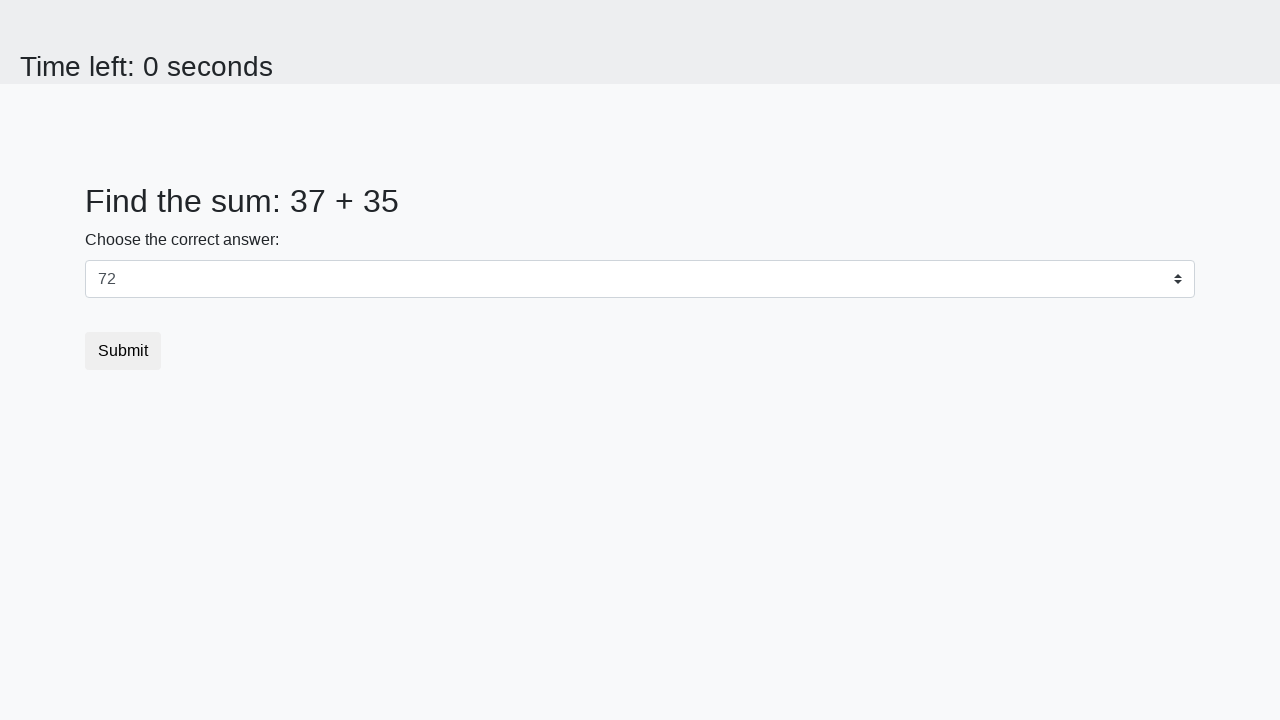

Clicked submit button to complete the test at (123, 351) on button.btn
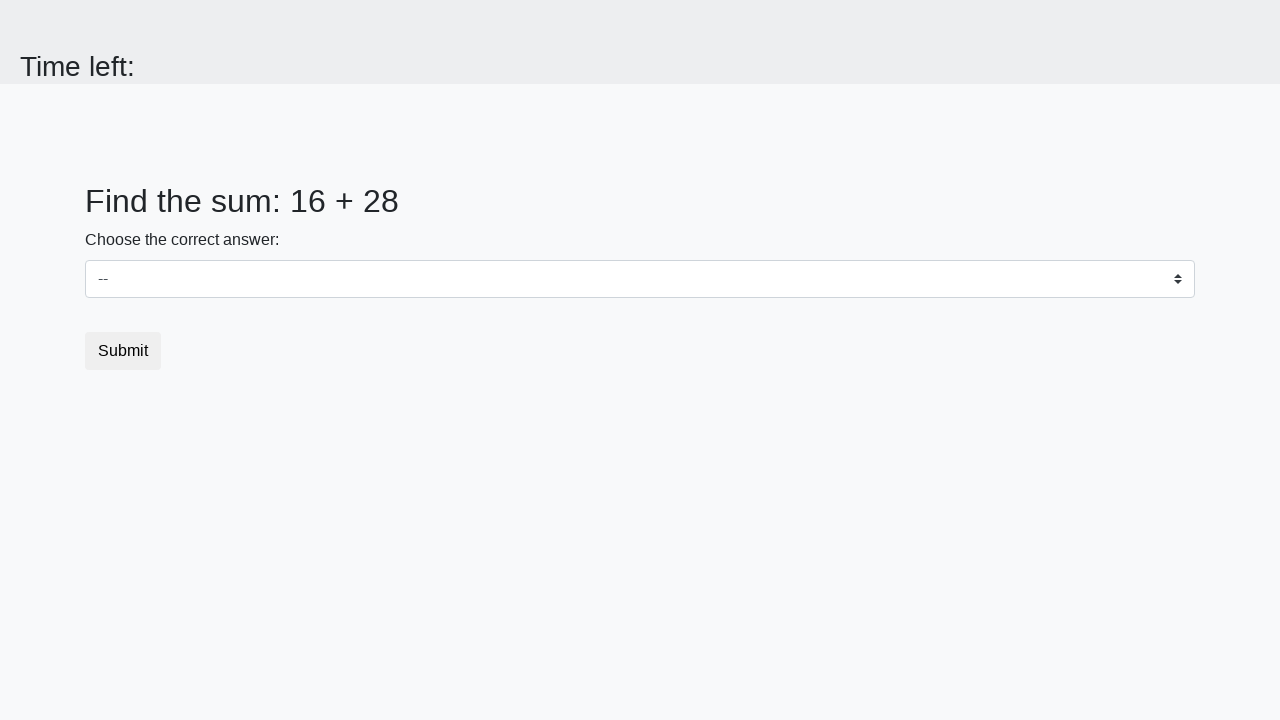

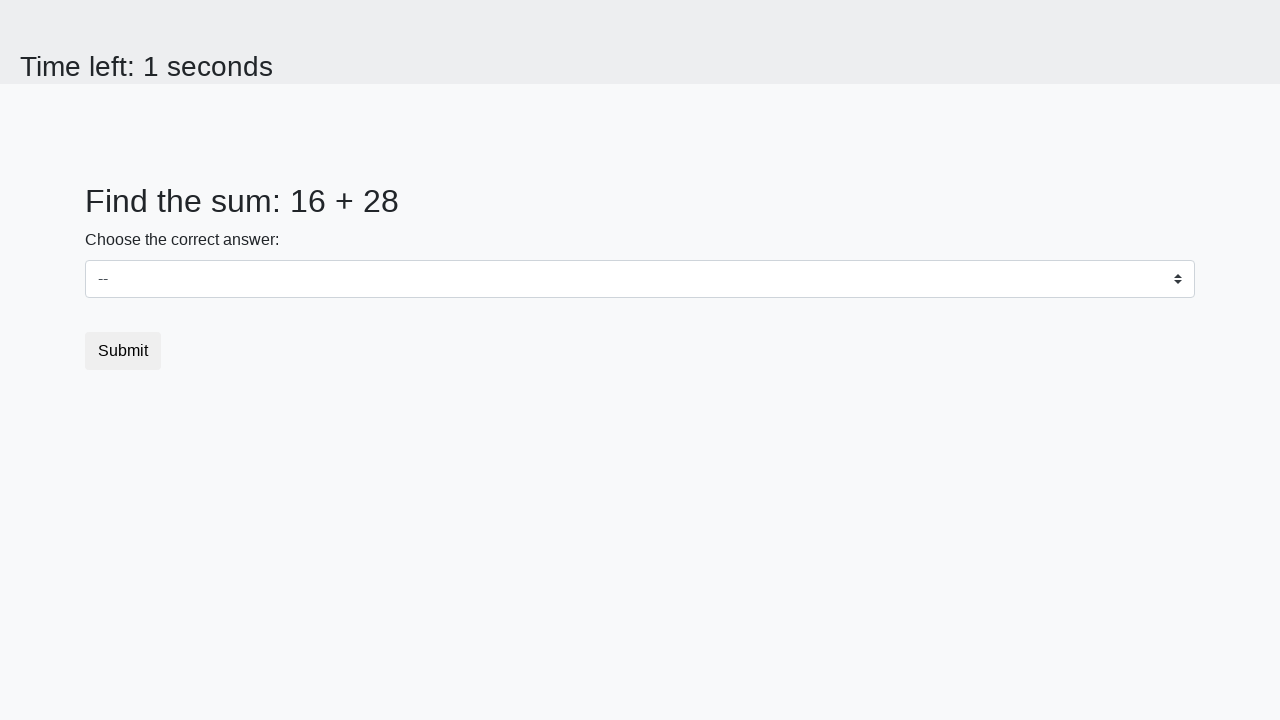